Navigates to Banreservas website and verifies exchange rate elements are present

Starting URL: https://www.banreservas.com/

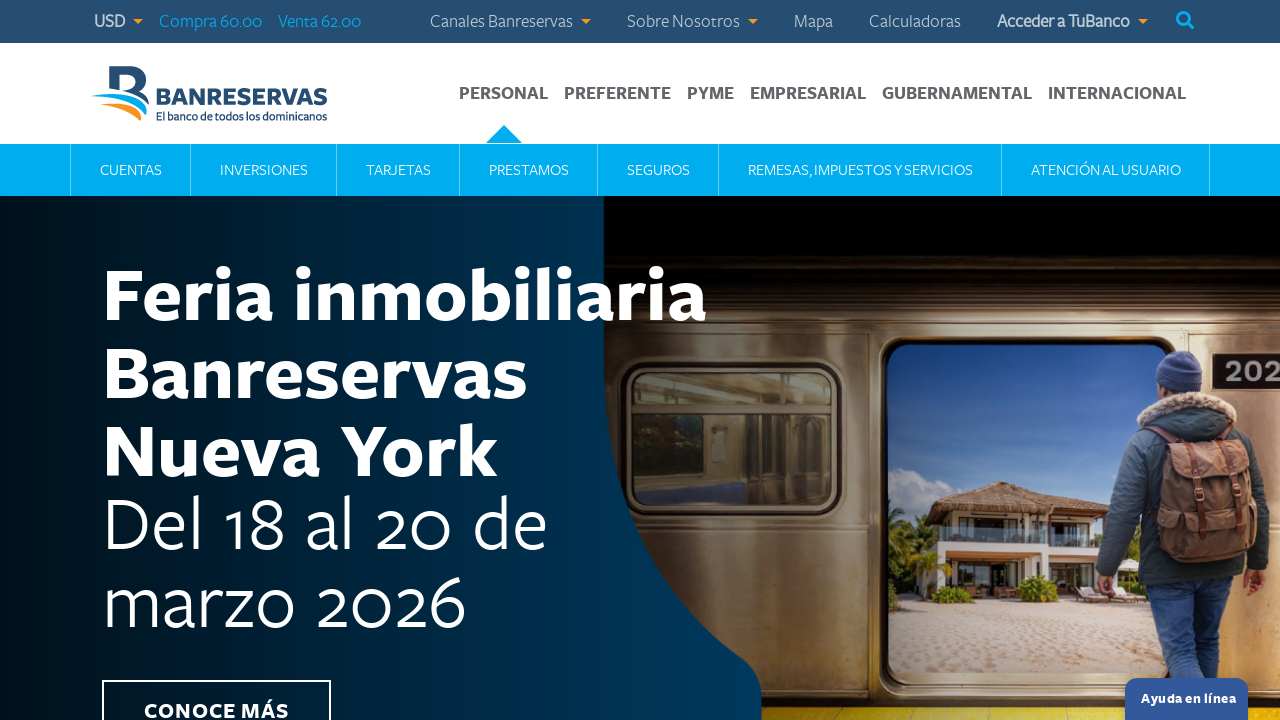

Waited for first exchange rate element to be visible
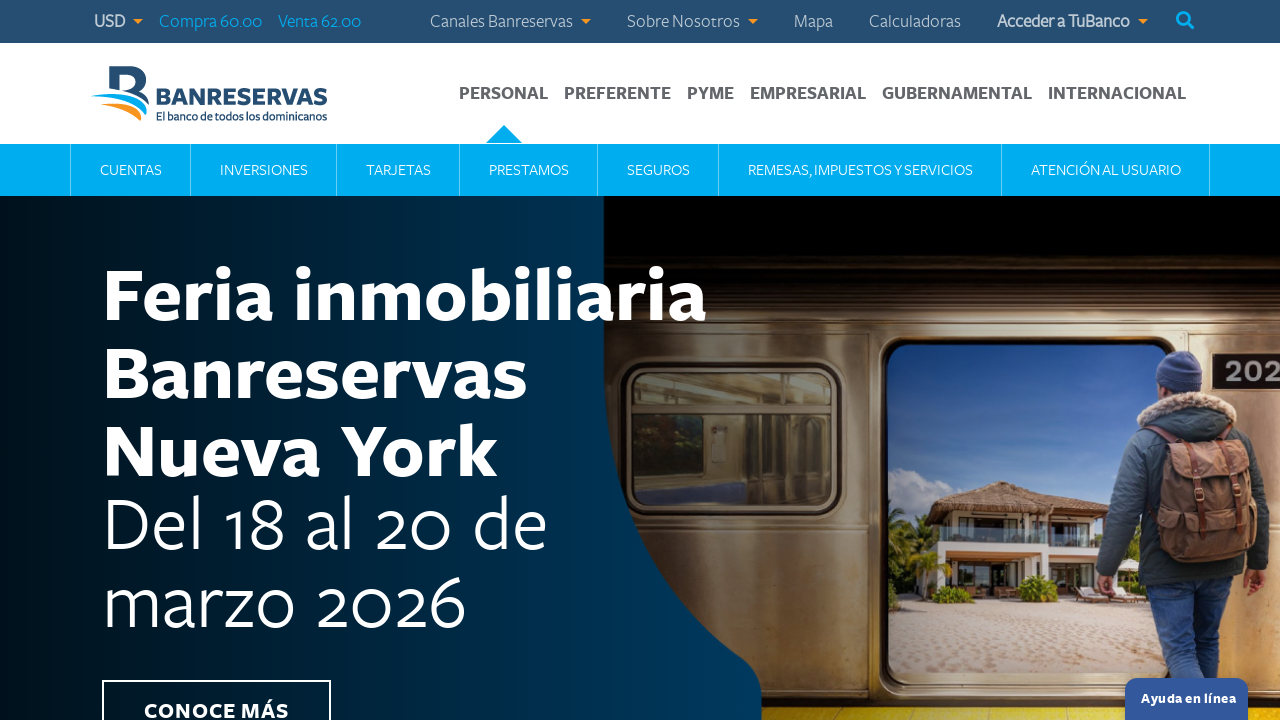

Waited for second exchange rate element to be visible
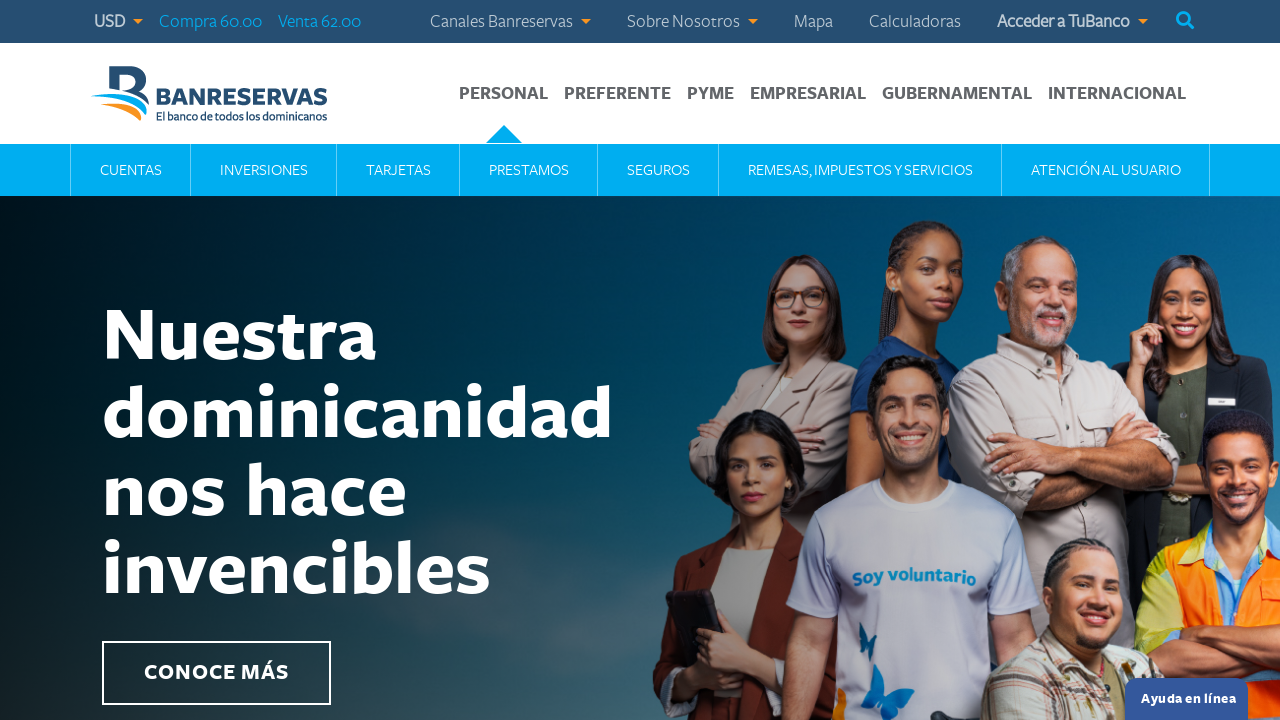

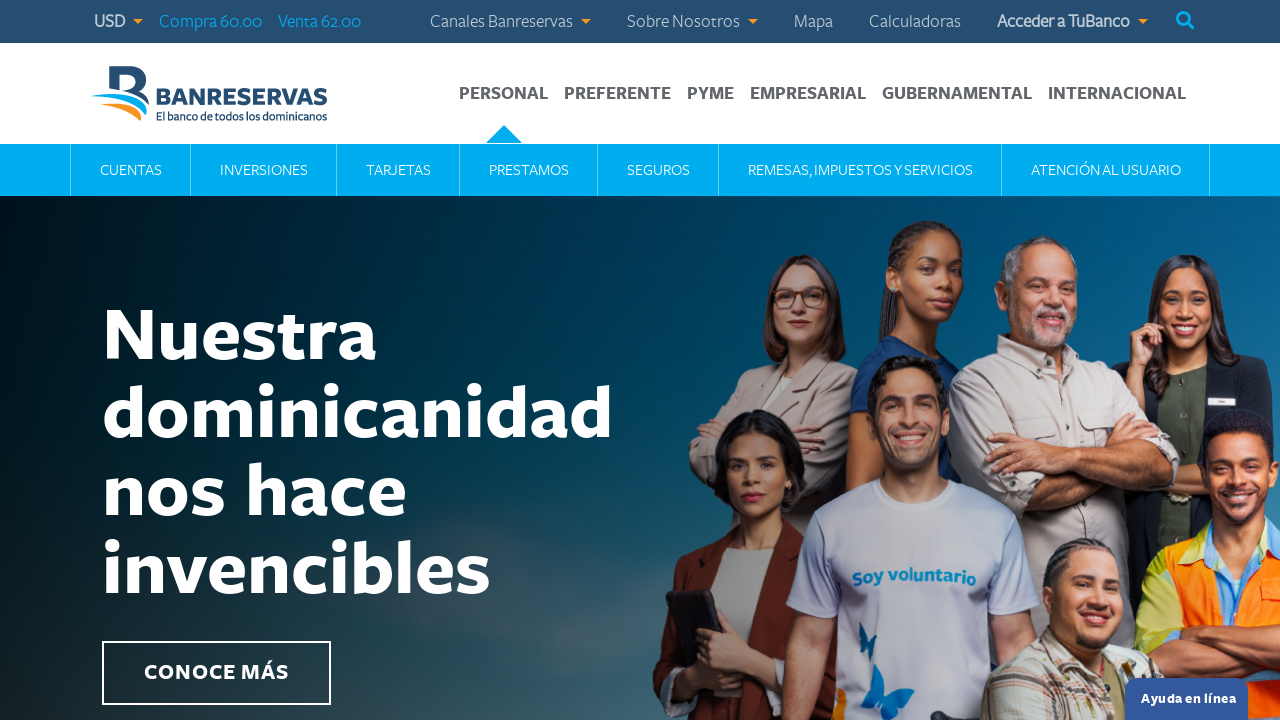